Tests the text box form component by navigating to Elements section, filling out the form fields, and verifying the submitted email is displayed

Starting URL: https://demoqa.com/

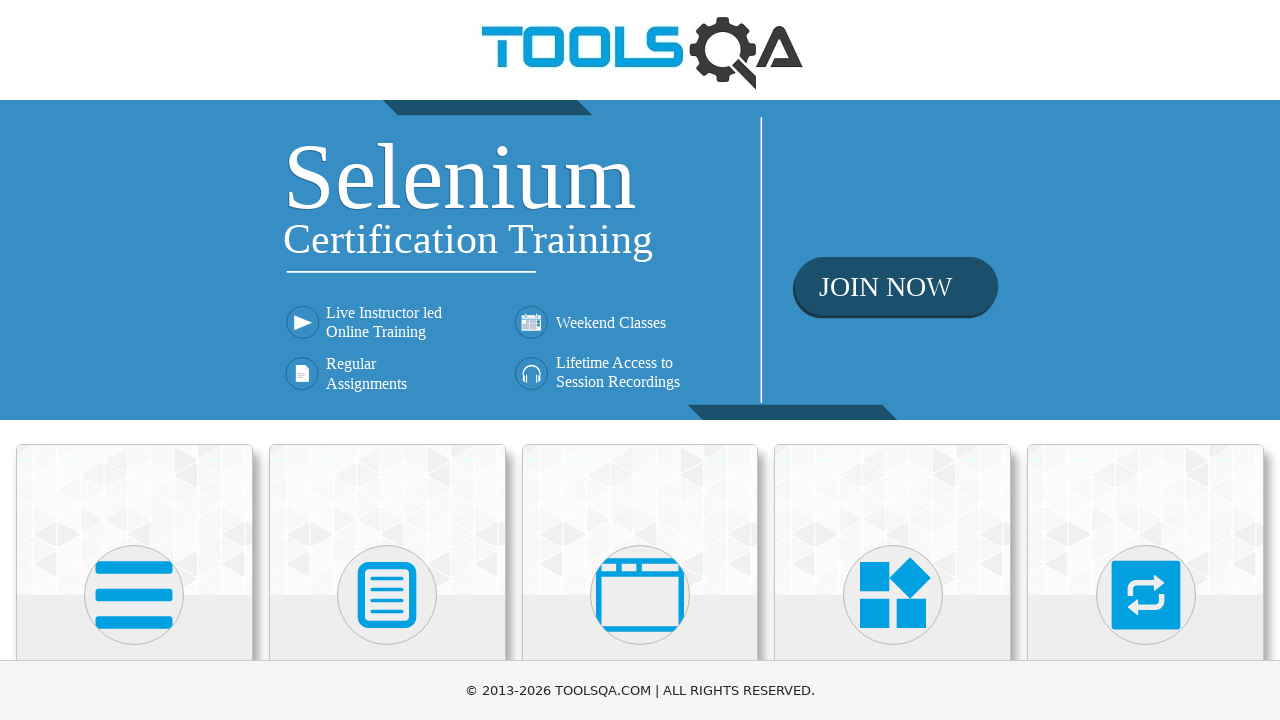

Clicked on Elements heading at (134, 360) on internal:role=heading[name="Elements"i]
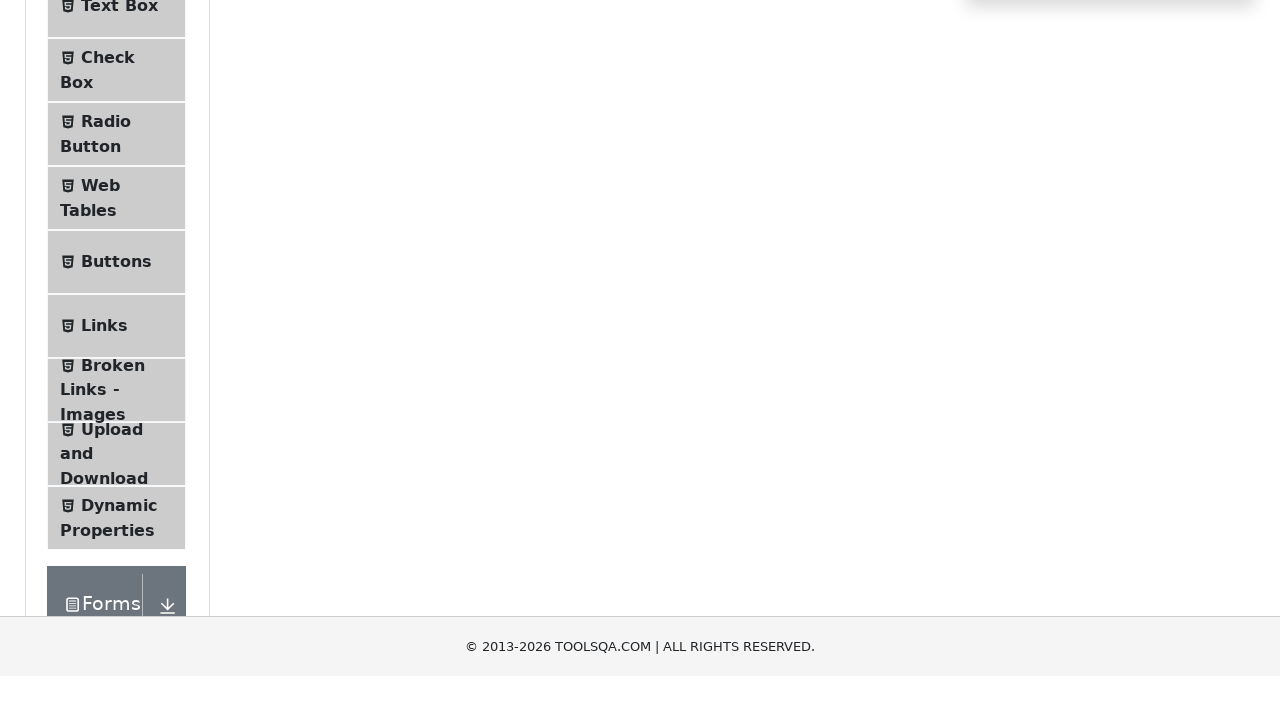

Clicked on Text Box option at (119, 261) on xpath=//span[contains(text(), 'Text Box')]
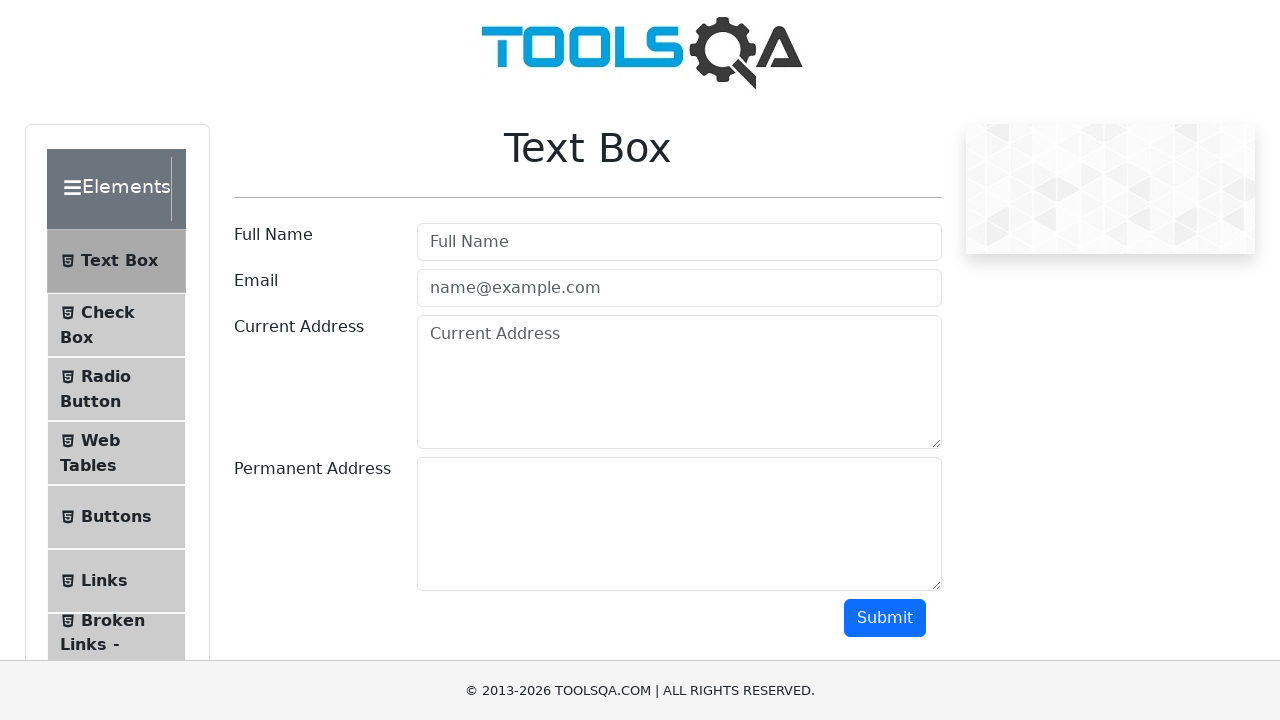

Filled Full Name field with 'Pepito Montoya' on internal:role=textbox[name="Full Name"i]
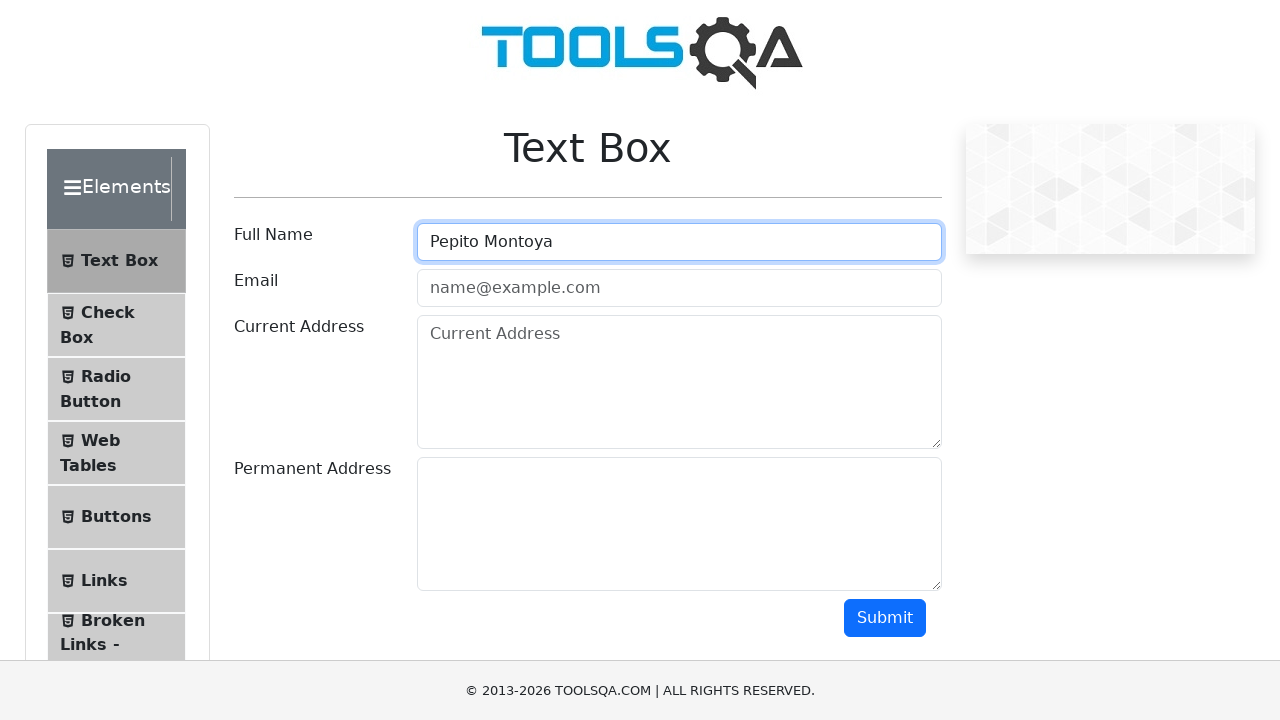

Filled Email field with 'pepito@prueba.com' on internal:role=textbox[name="name@example.com"i]
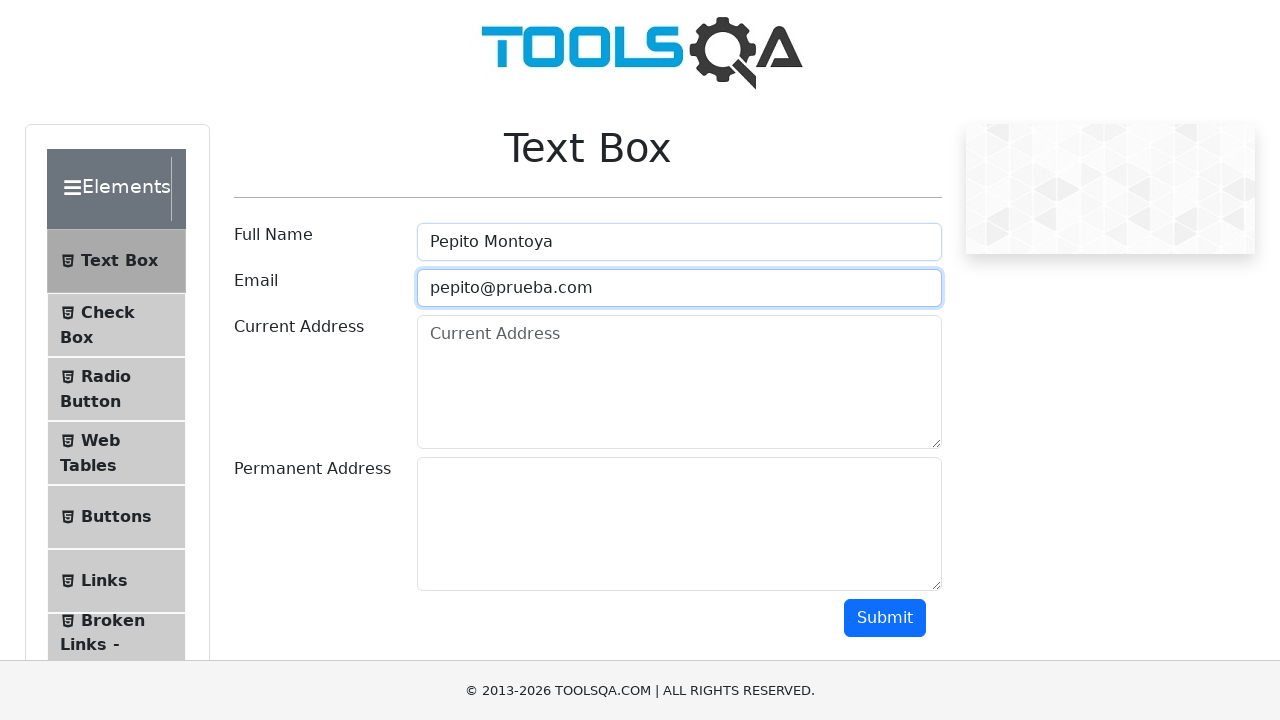

Filled Current Address field with 'Calle falsa 123' on internal:role=textbox[name="Current Address"i]
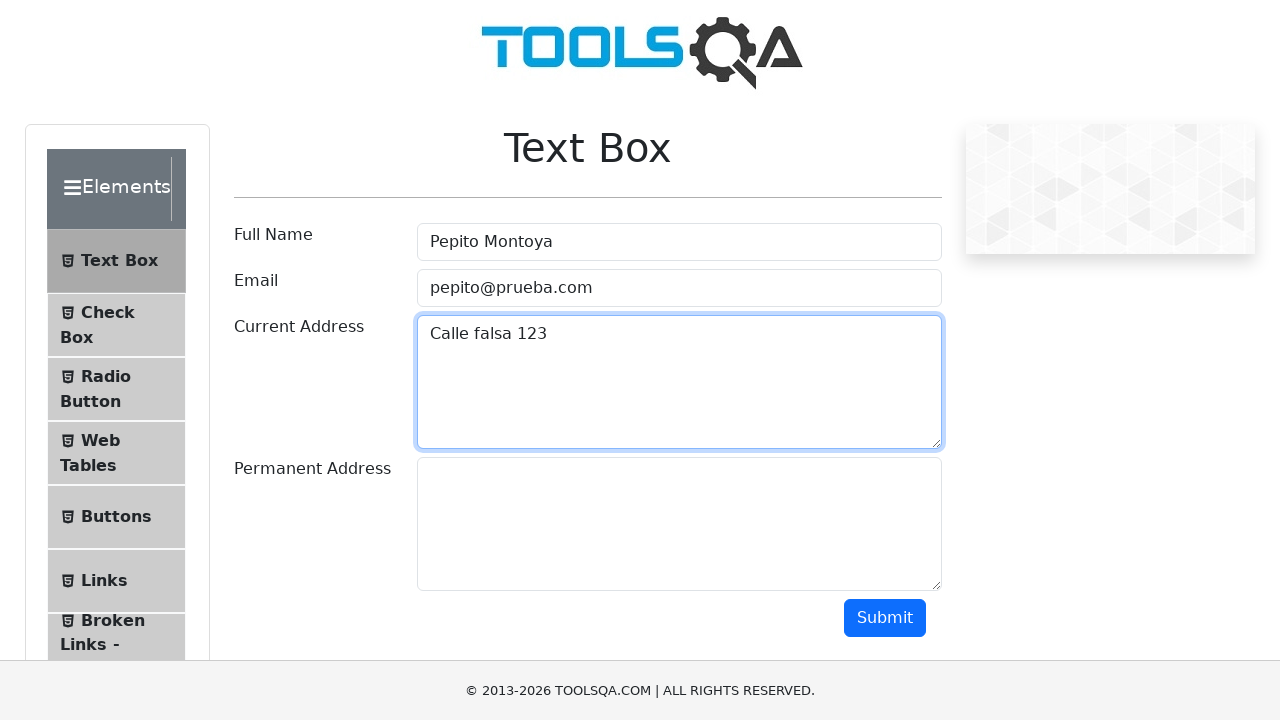

Filled Permanent Address field with 'Prueba Permanent A.' on xpath=//textarea[@id='permanentAddress']
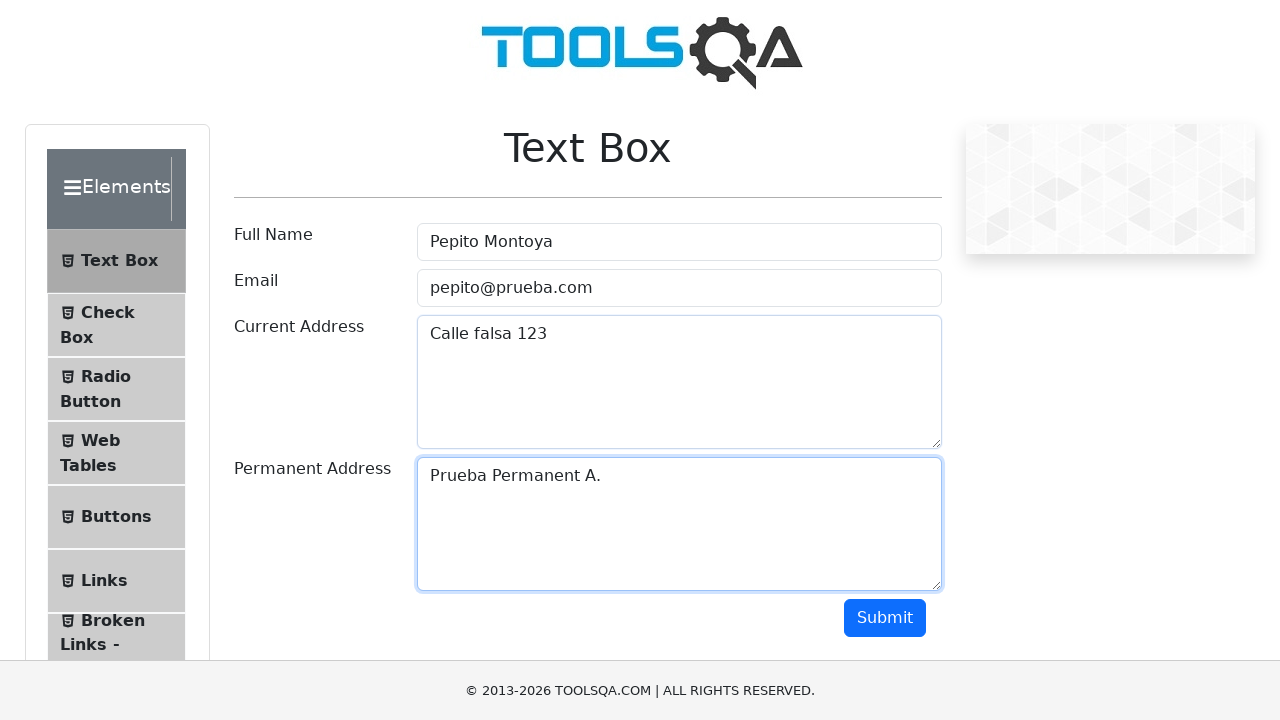

Clicked Submit button to submit the form at (885, 618) on internal:role=button[name="Submit"i]
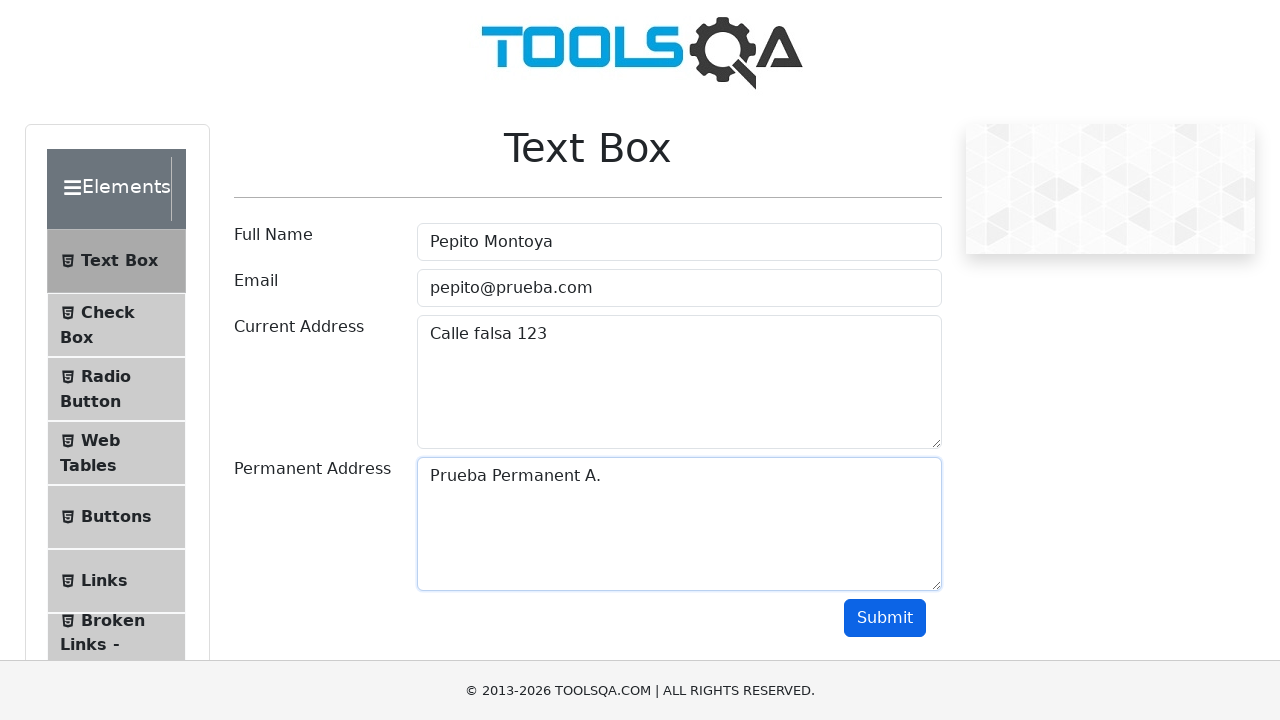

Verified that submitted email 'pepito@prueba.com' is displayed in output
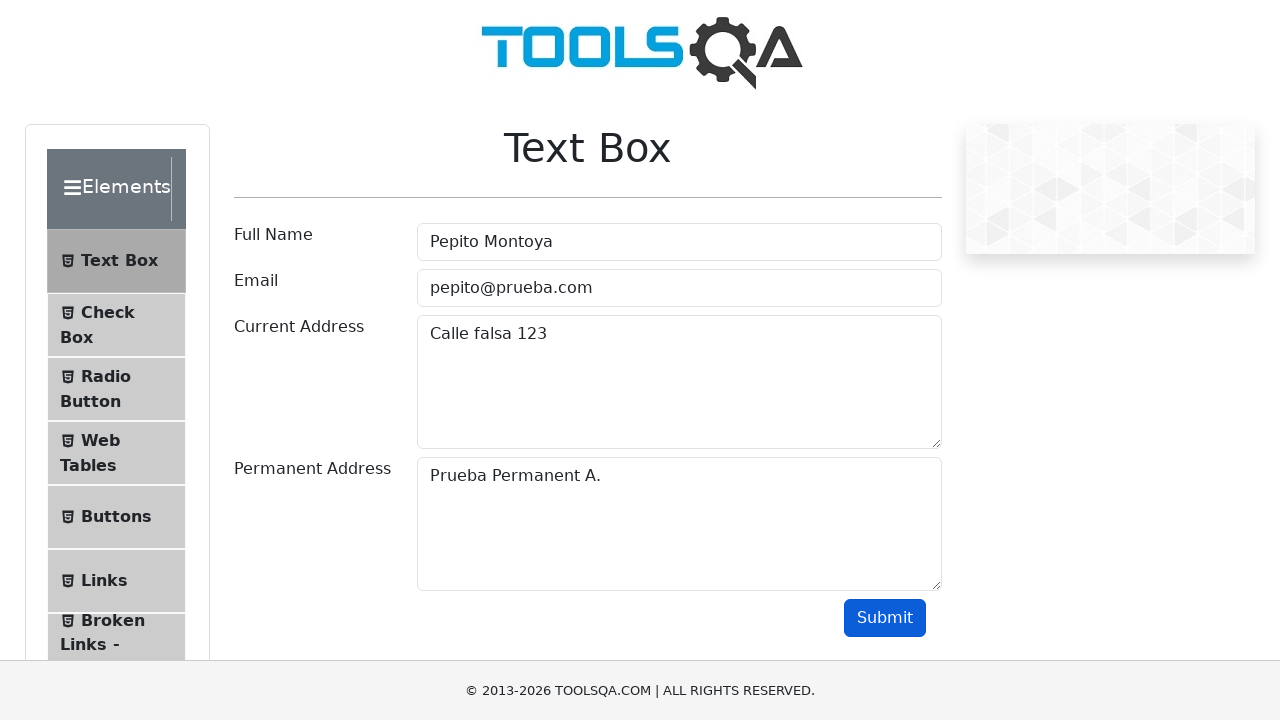

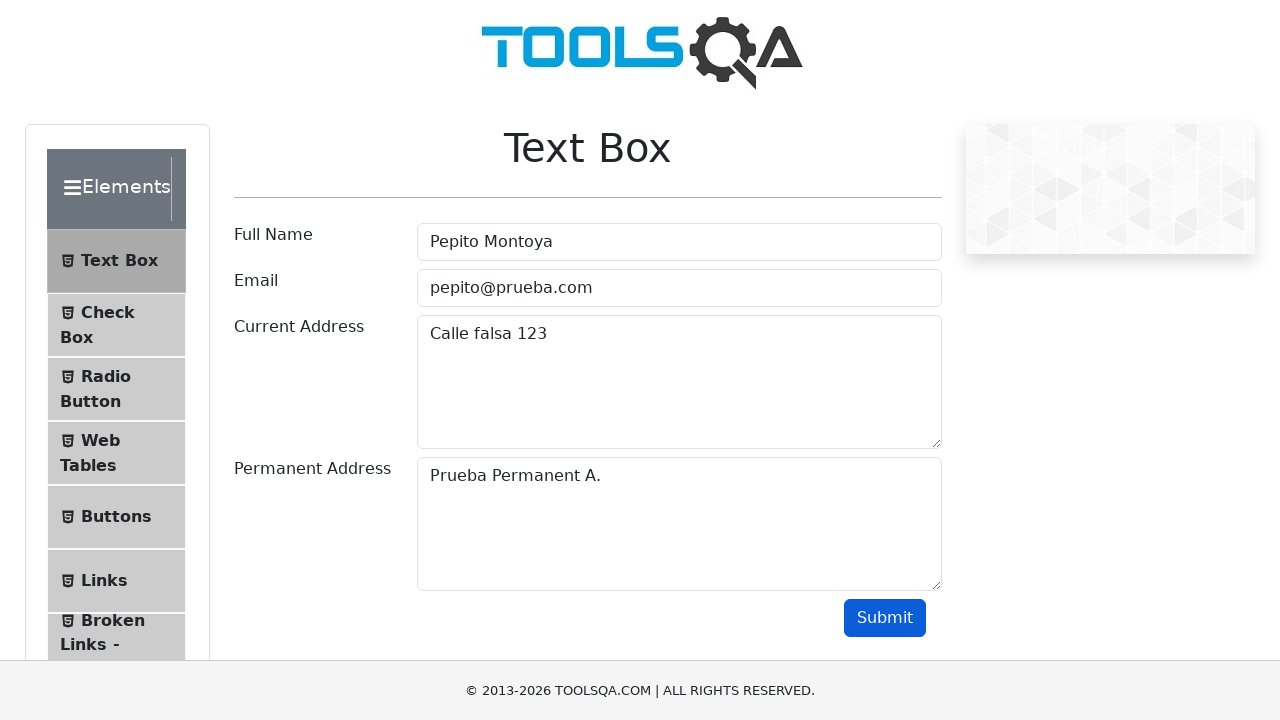